Tests JavaScript confirm dialog handling by clicking a button that triggers a confirm alert, dismissing it, and verifying the result message is displayed on the page.

Starting URL: https://demoqa.com/alerts

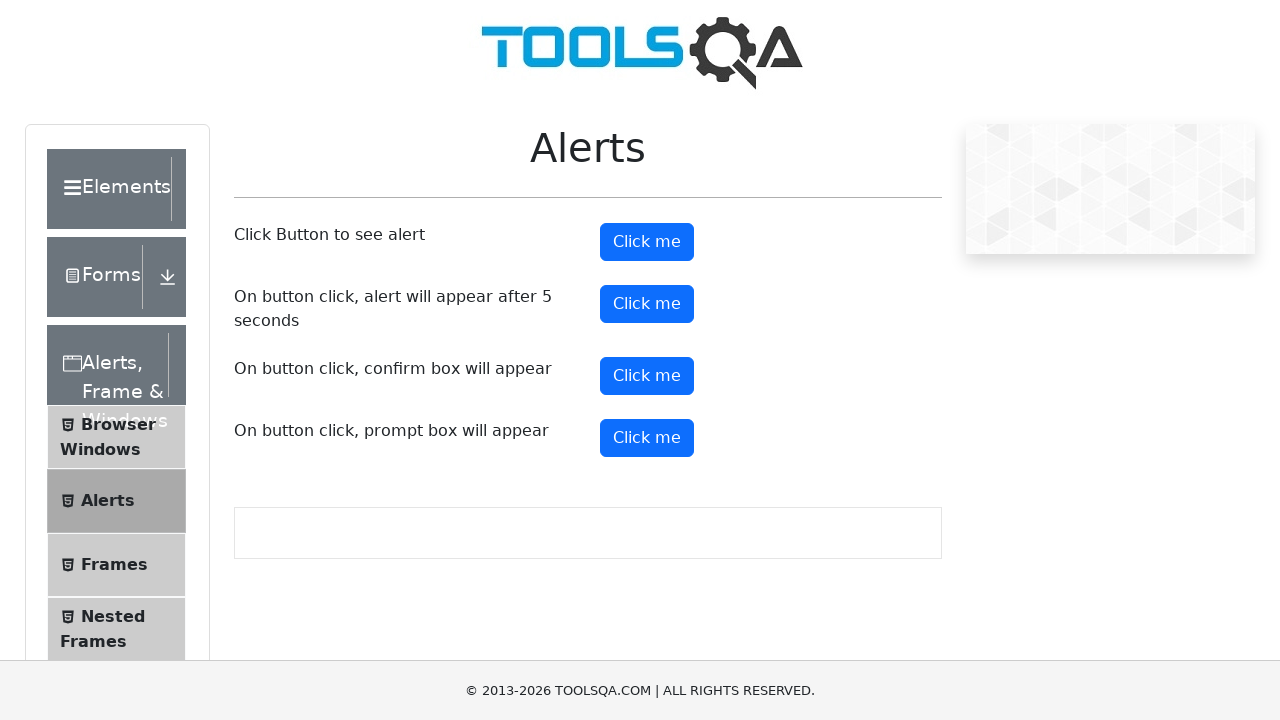

Clicked confirm button to trigger the confirm dialog at (647, 376) on xpath=//button[@id='confirmButton']
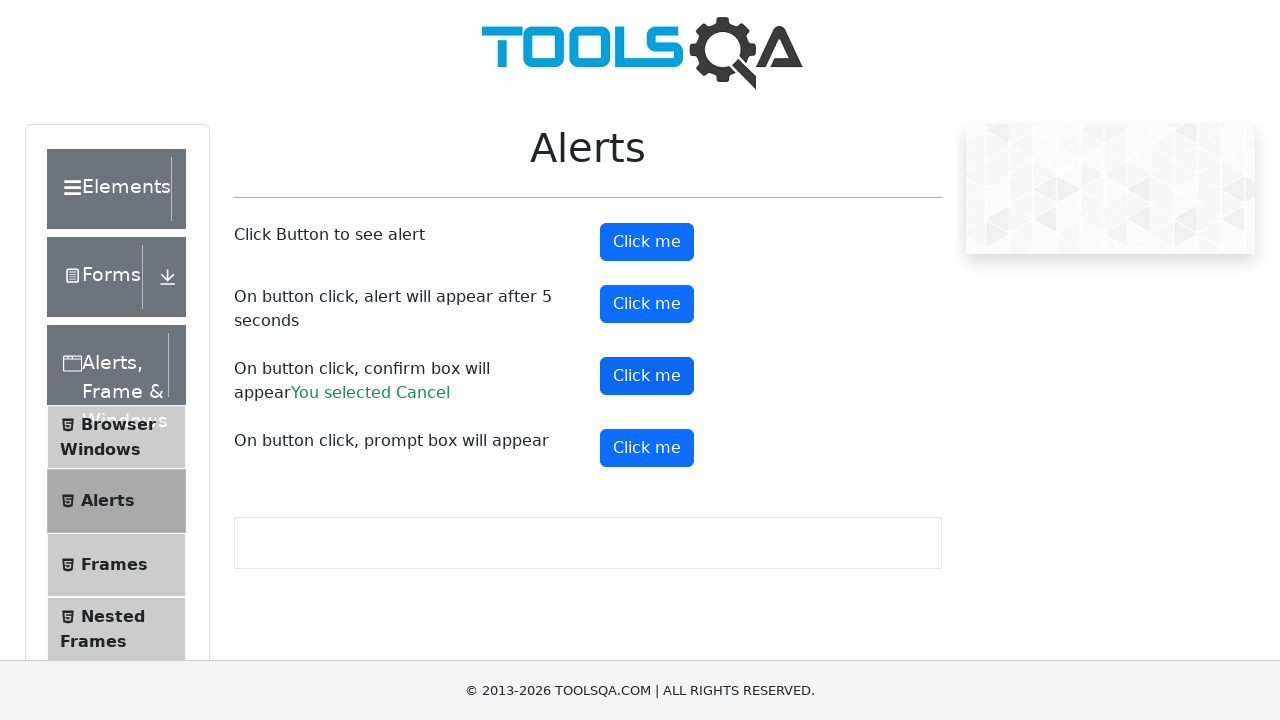

Set up dialog handler to dismiss confirm dialogs
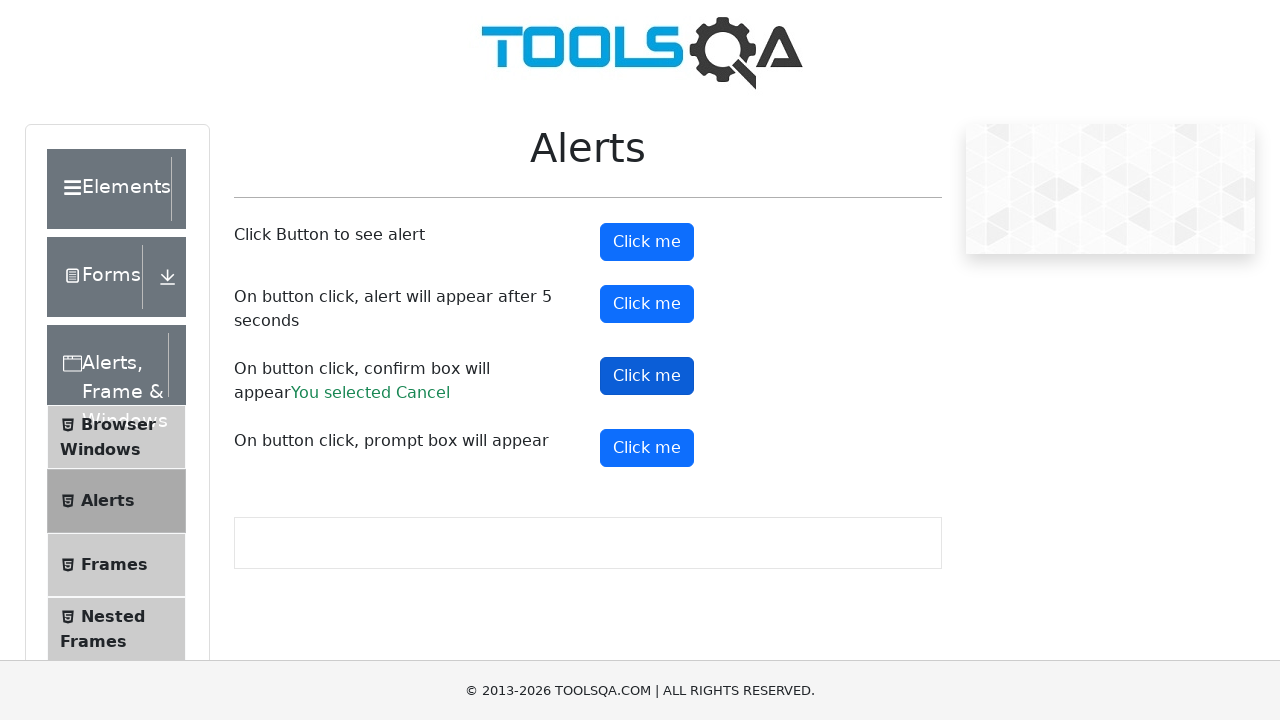

Waited for dialog to be processed
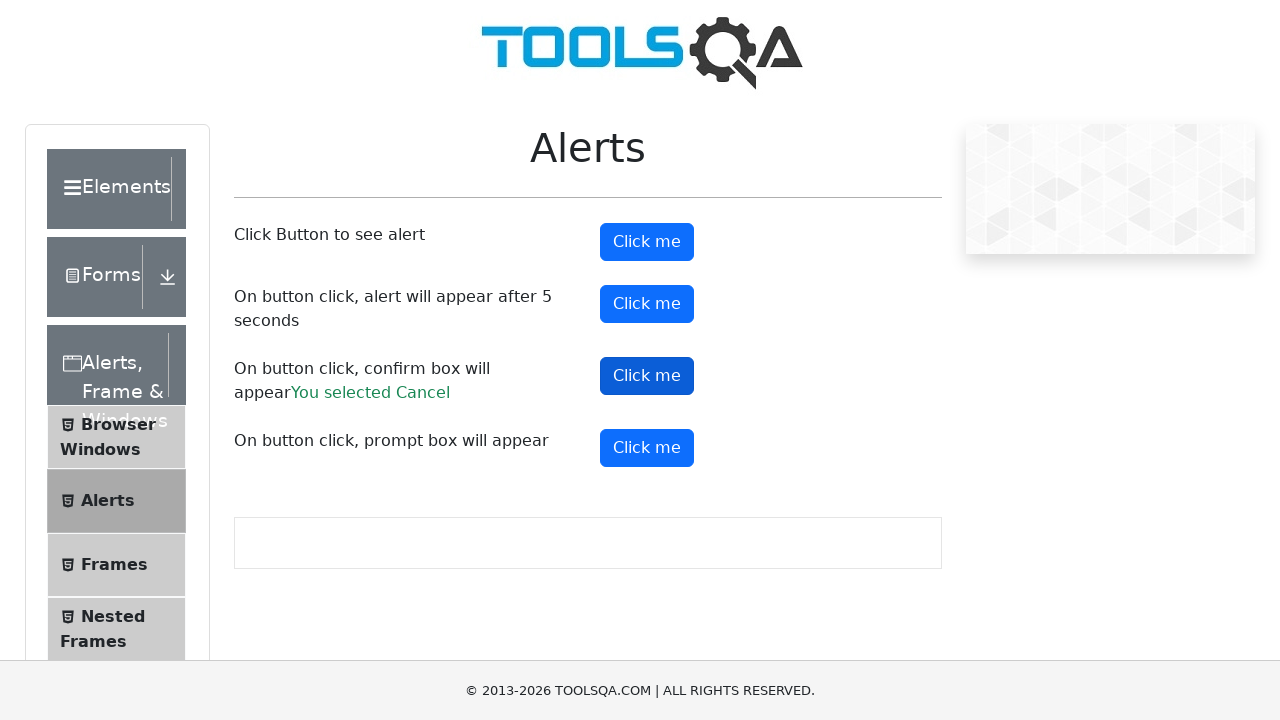

Configured dialog handler to dismiss dialogs
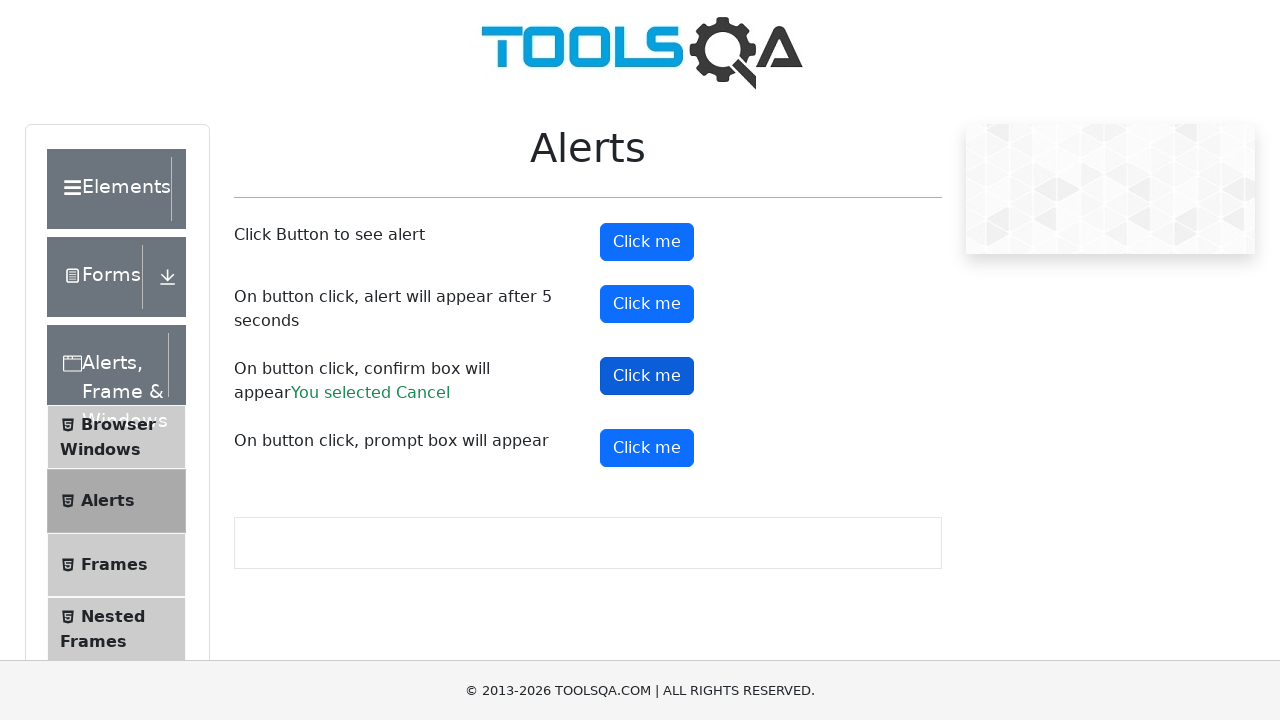

Clicked confirm button to trigger the confirm dialog again at (647, 376) on xpath=//button[@id='confirmButton']
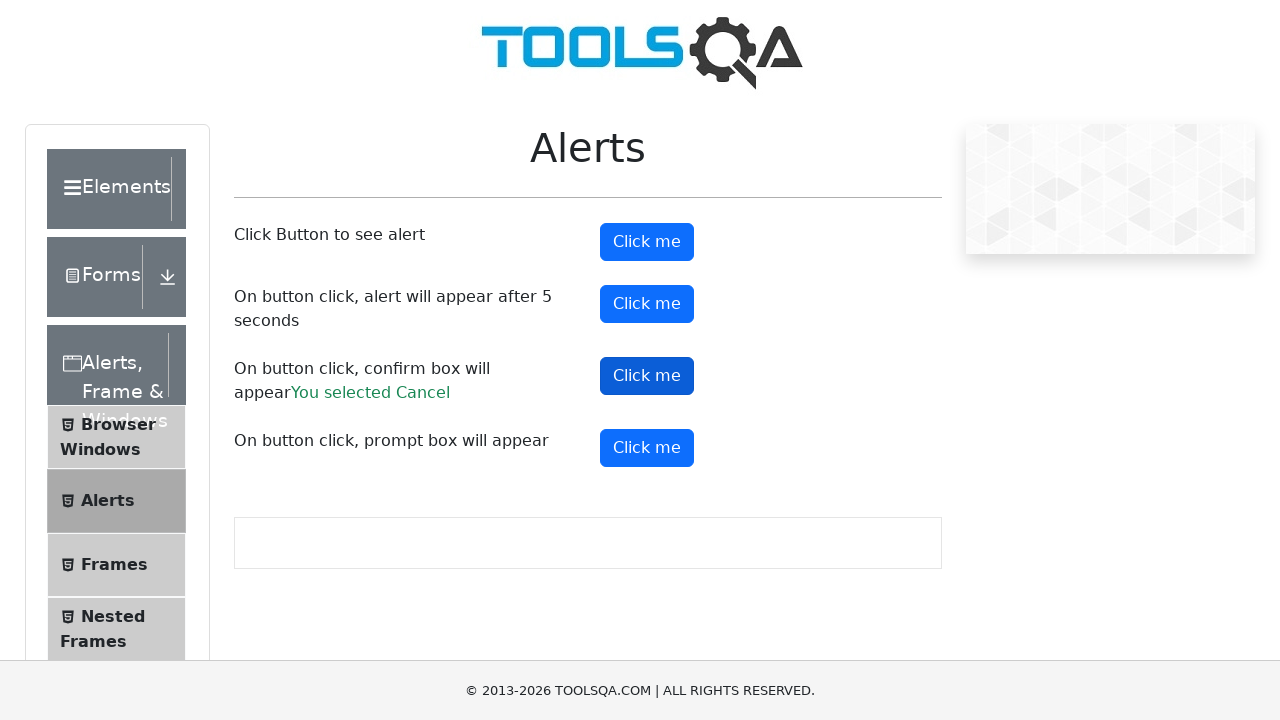

Waited for confirm result message to appear
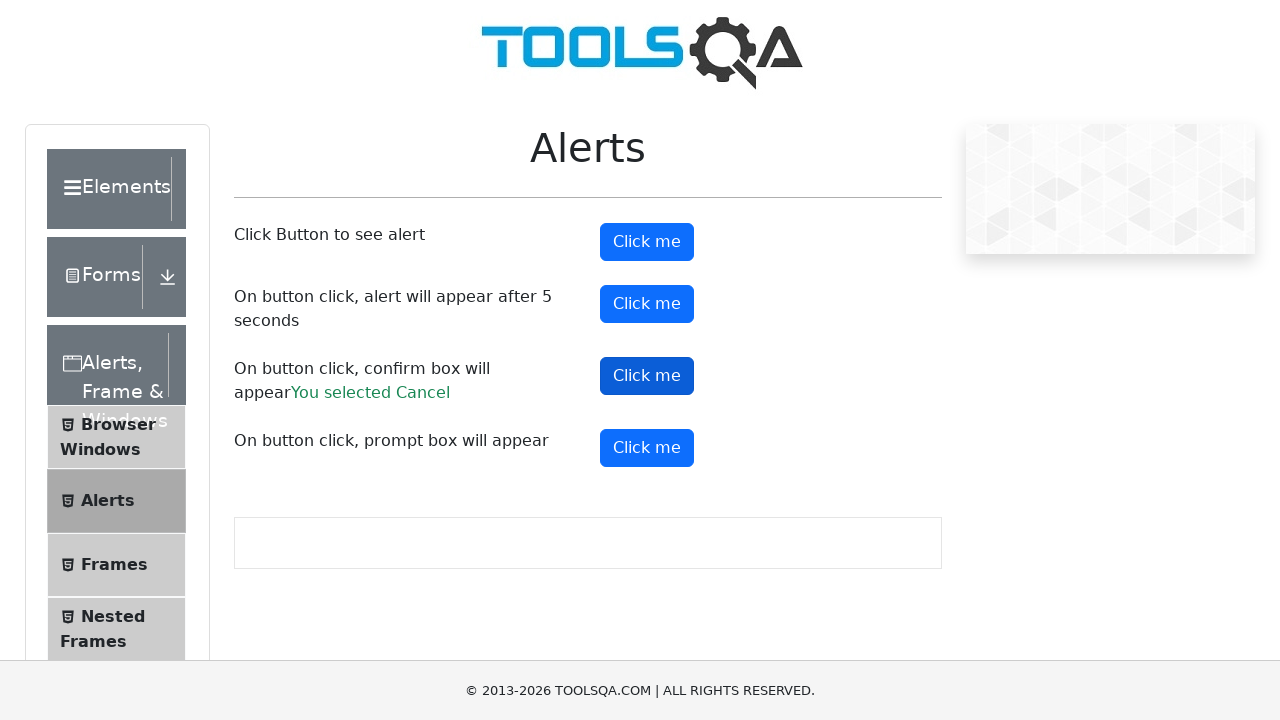

Retrieved confirm result message: 'You selected Cancel'
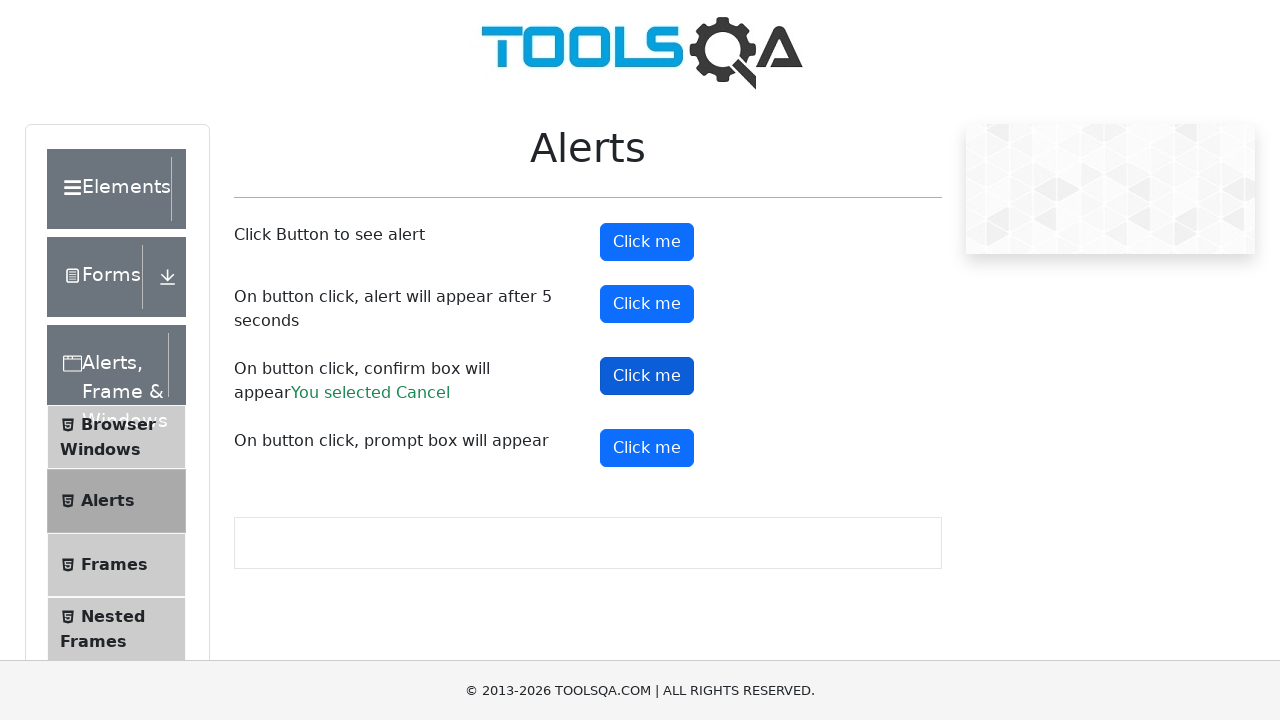

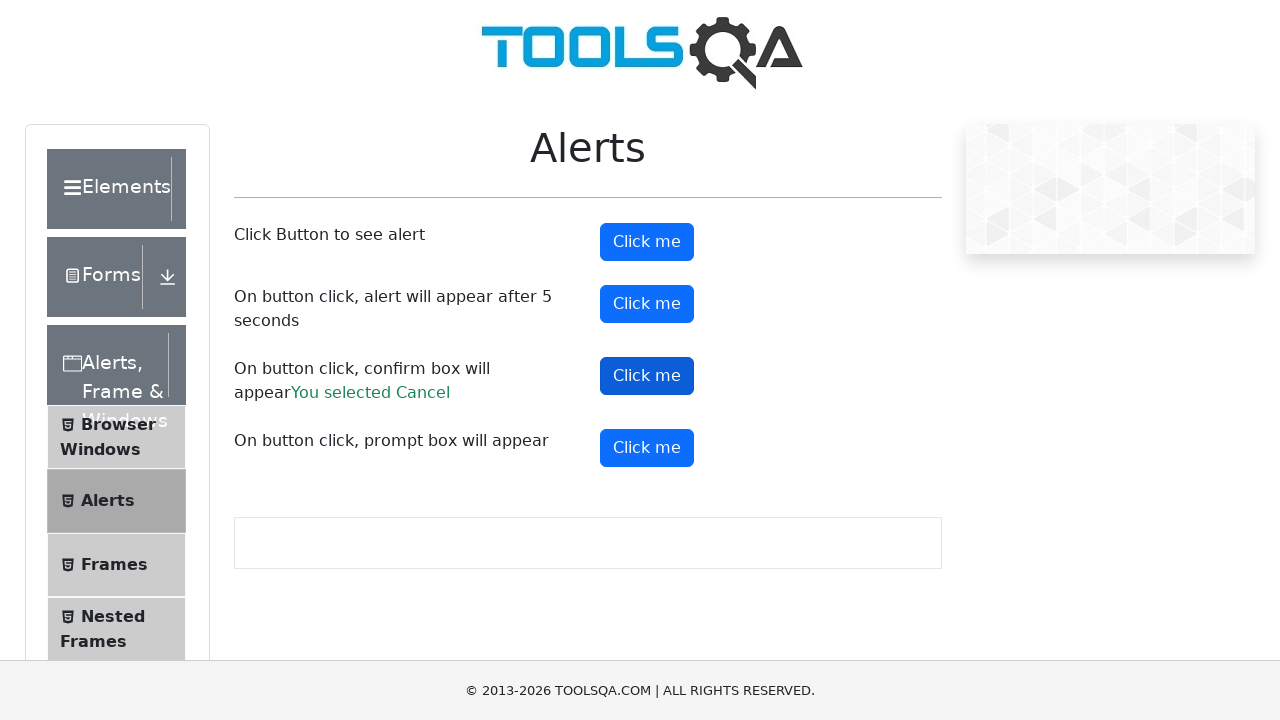